Tests simple alert handling by clicking a button to trigger an alert and accepting it

Starting URL: https://demo.automationtesting.in/Alerts.html

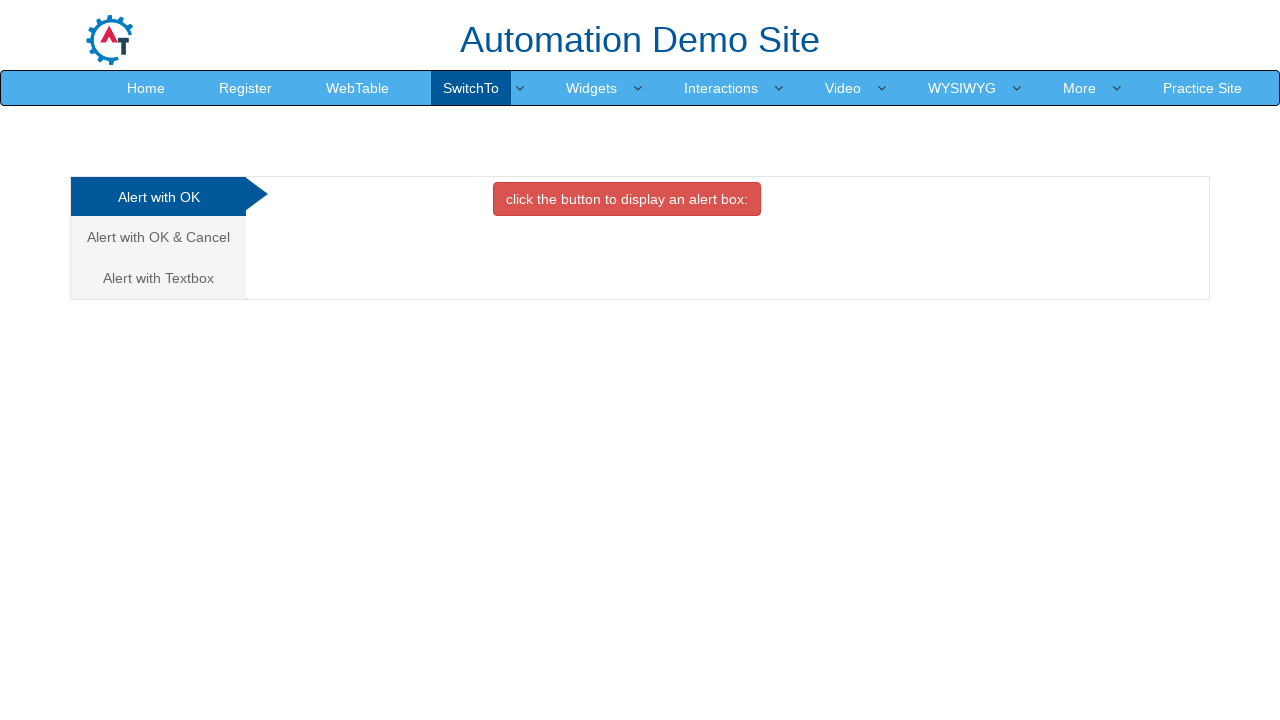

Clicked button to trigger simple alert at (627, 199) on xpath=//button[@class='btn btn-danger']
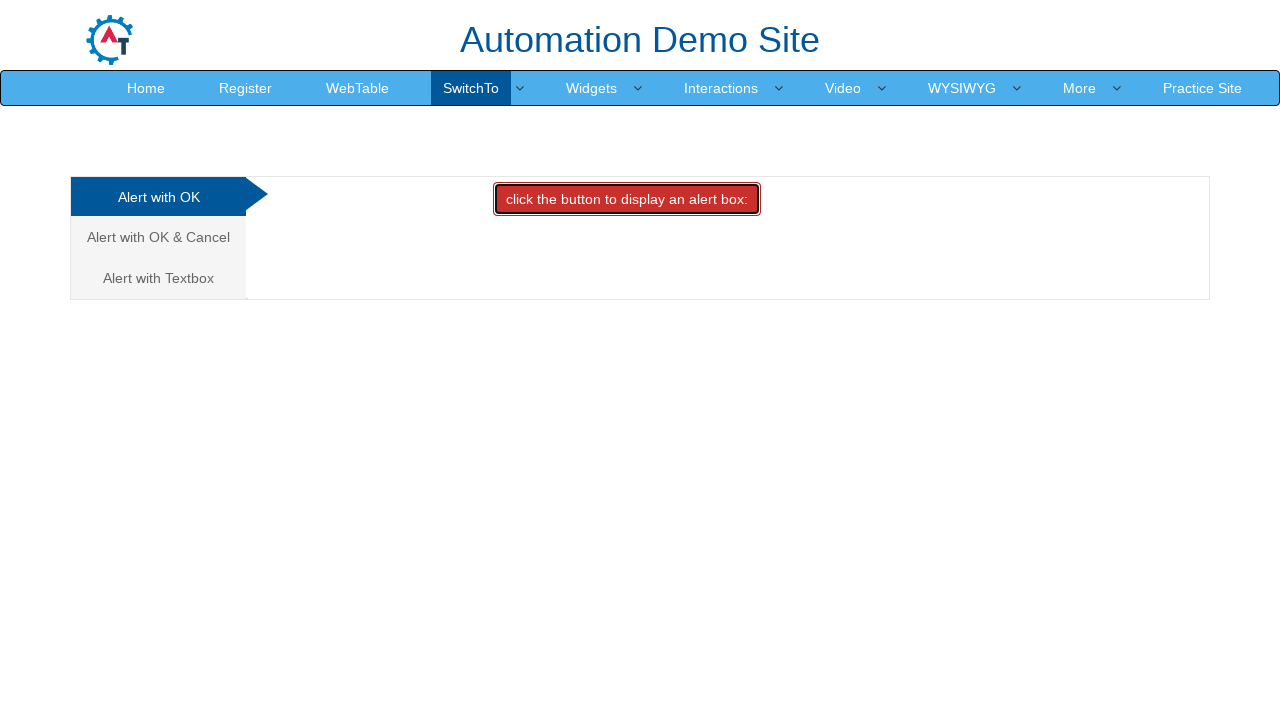

Set up dialog handler to accept alerts
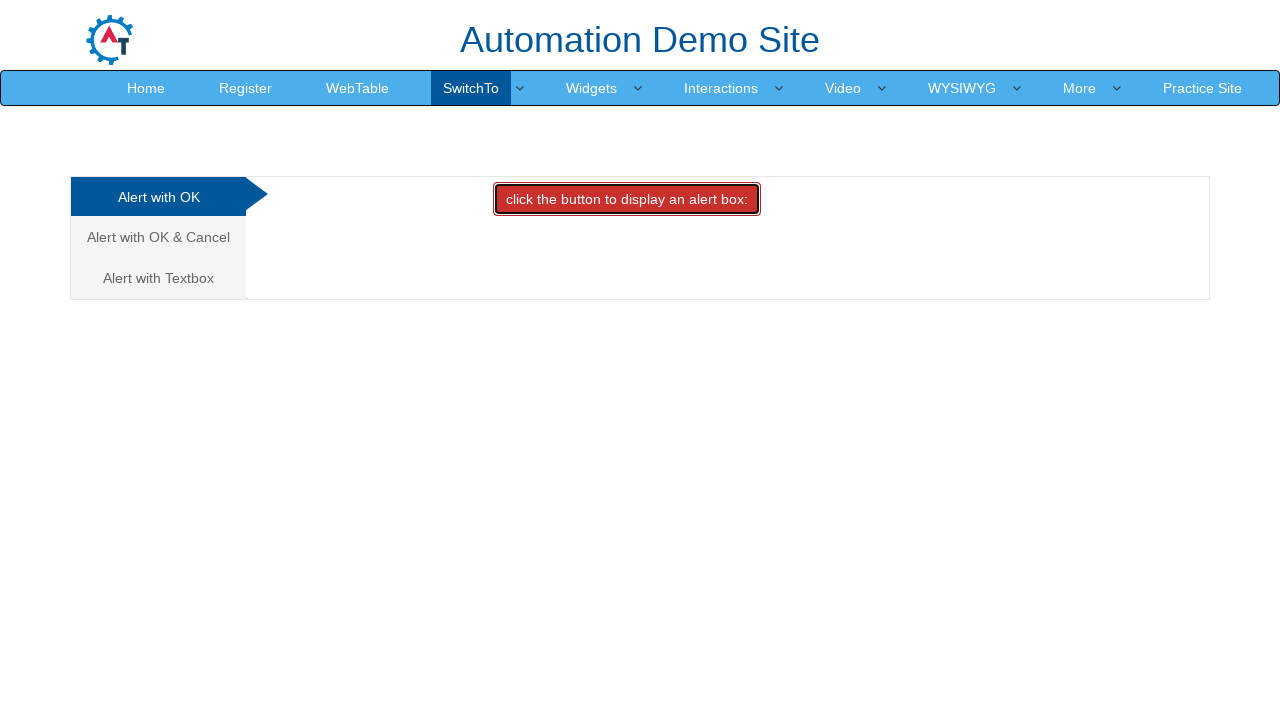

Clicked button again to verify alert handling works at (627, 199) on xpath=//button[@class='btn btn-danger']
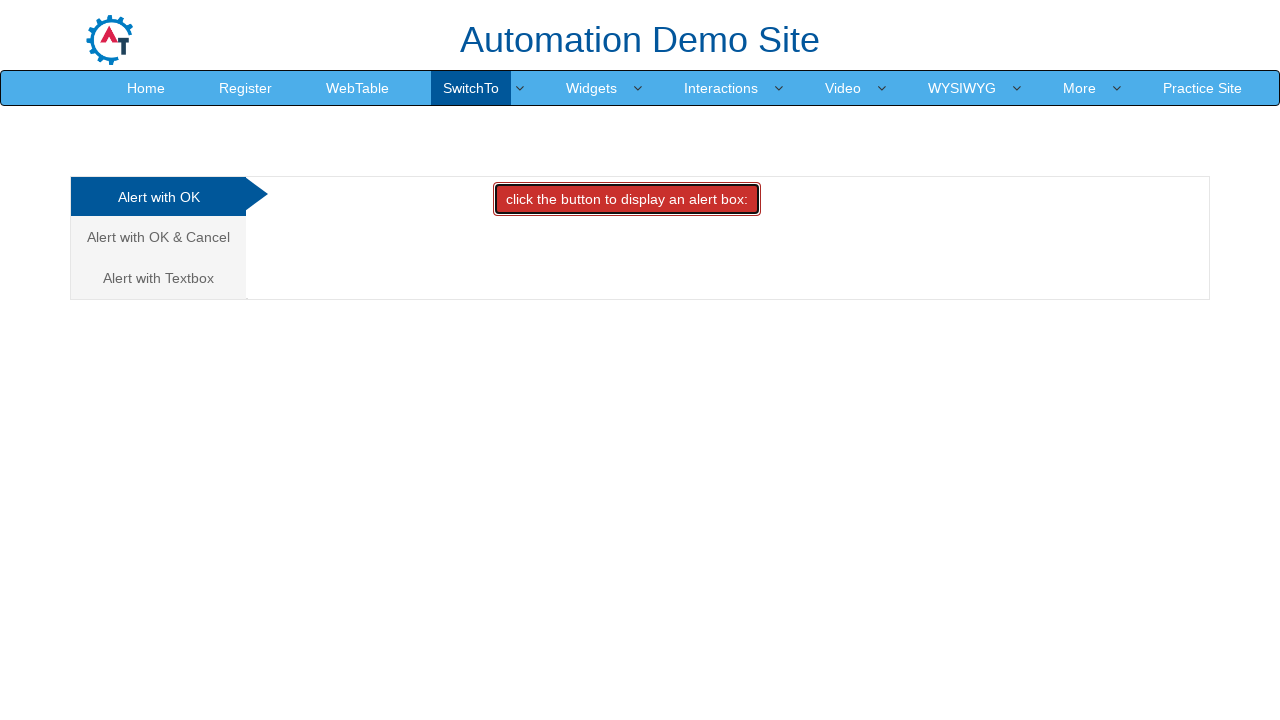

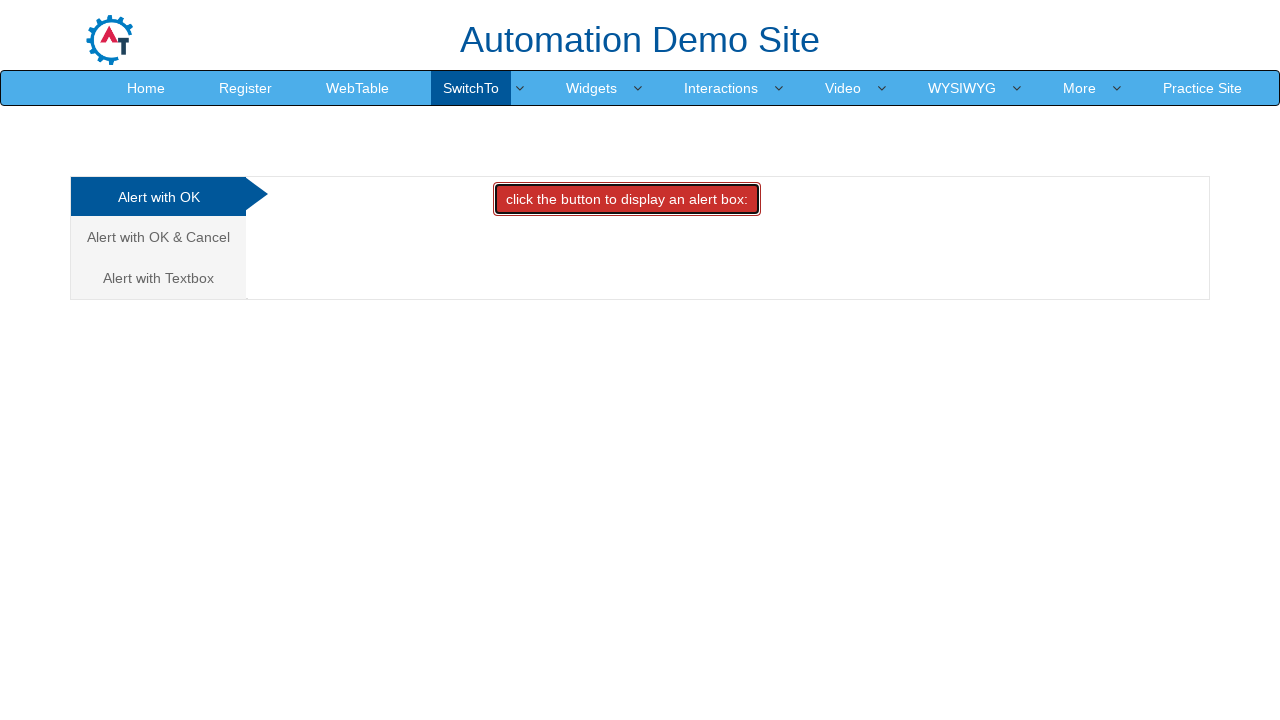